Verifies the homepage has proper navigation, logo, hero section, CTA buttons, and tests responsive design across mobile, tablet, and desktop viewports.

Starting URL: https://airwave-complete.netlify.app/

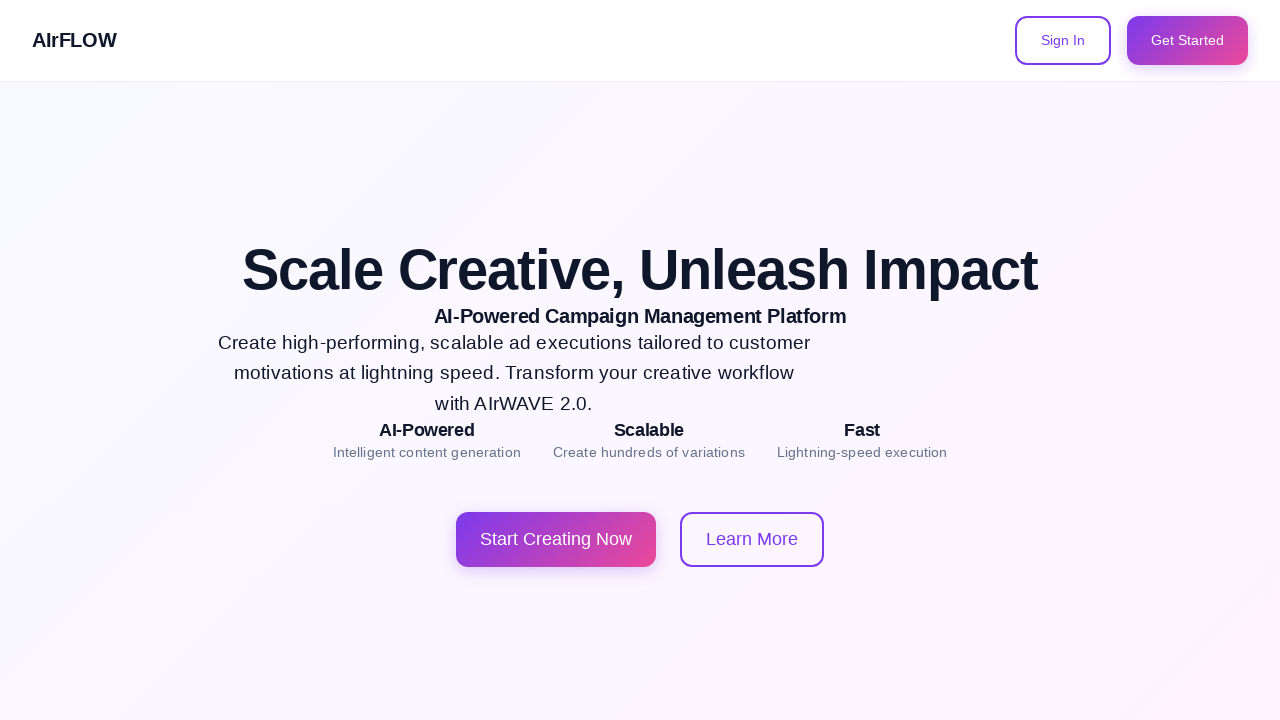

Page fully loaded - networkidle state reached
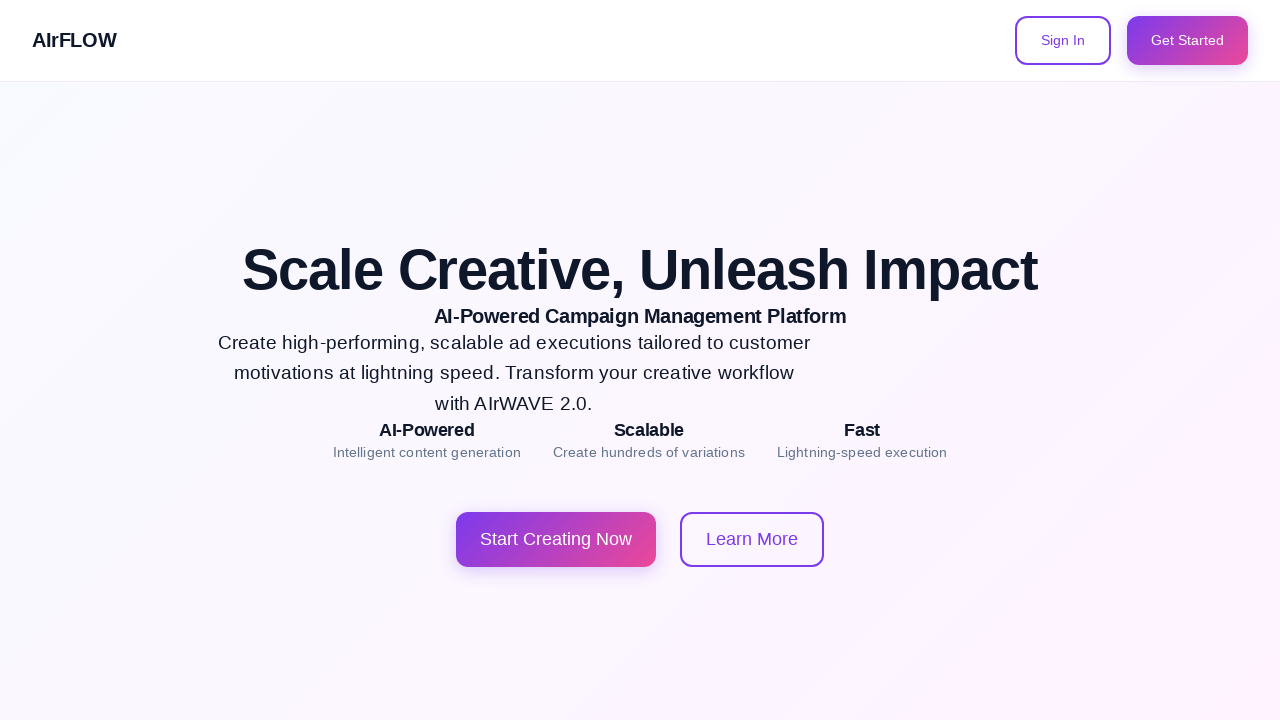

Found 1 navigation elements on the page
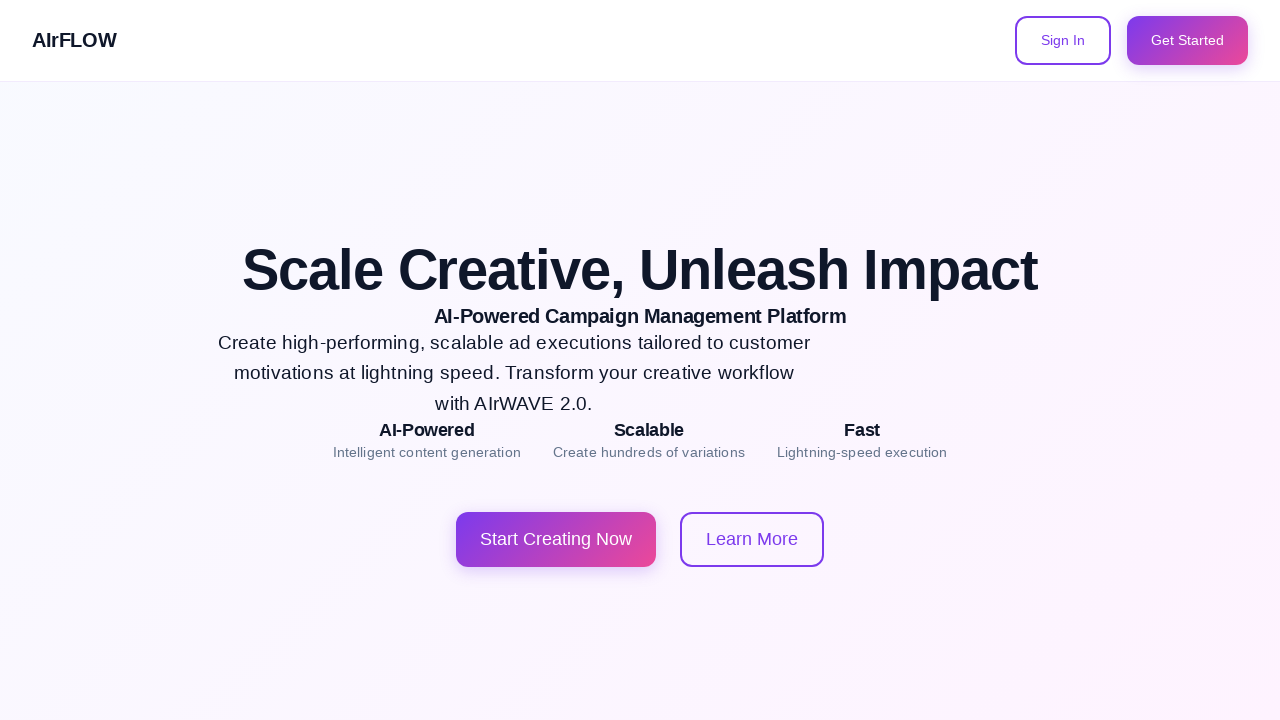

Clicked AIrFLOW logo to test navigation at (74, 40) on text="AIrFLOW" >> nth=0
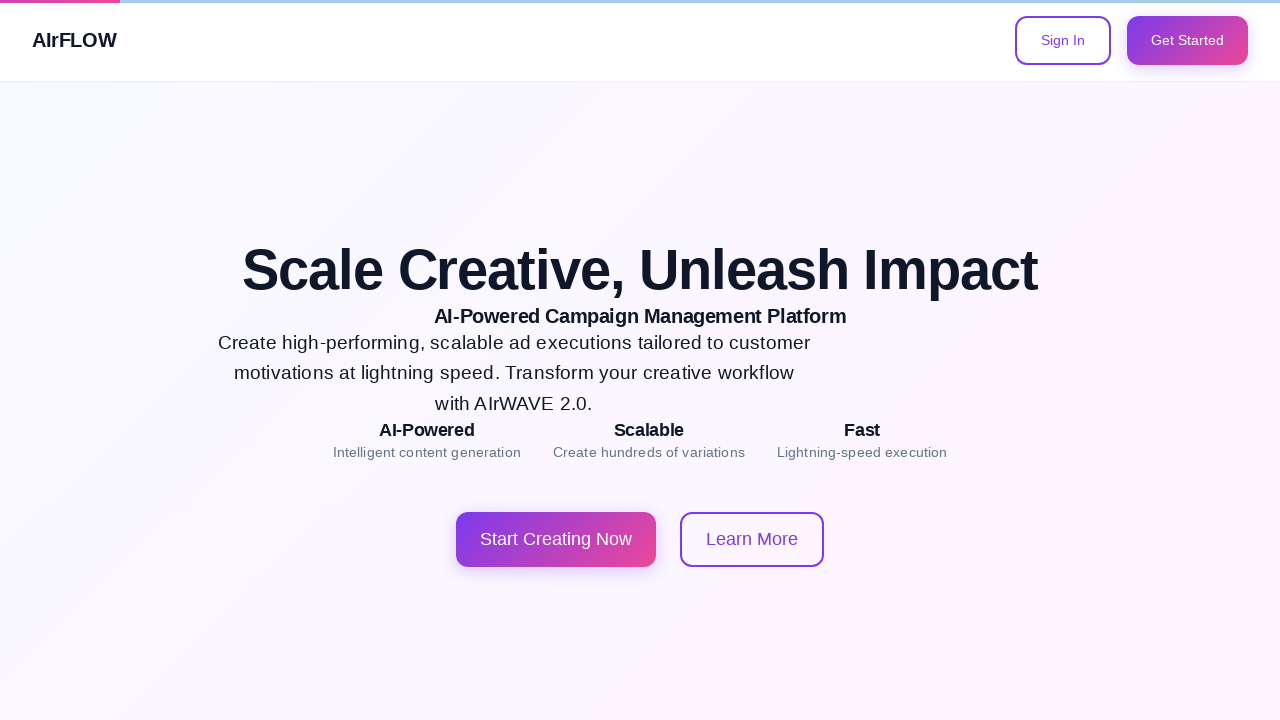

Waited 1 second after logo click
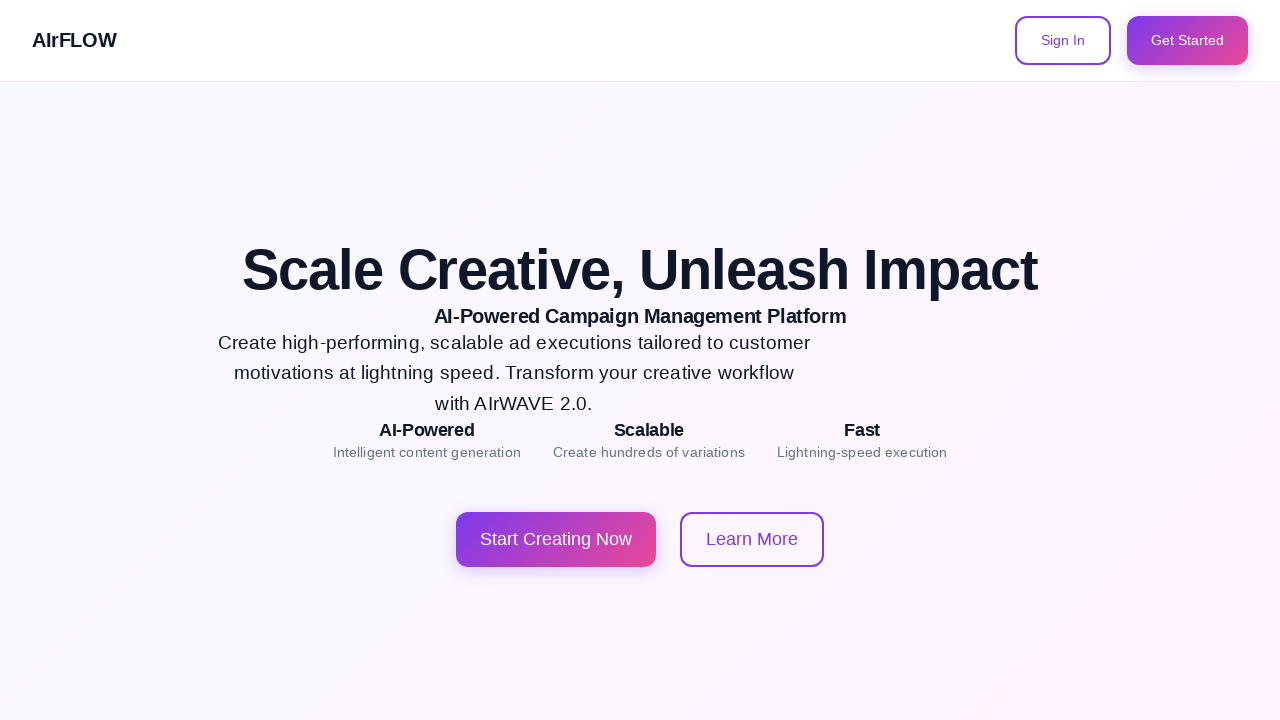

Verified hero section heading is visible
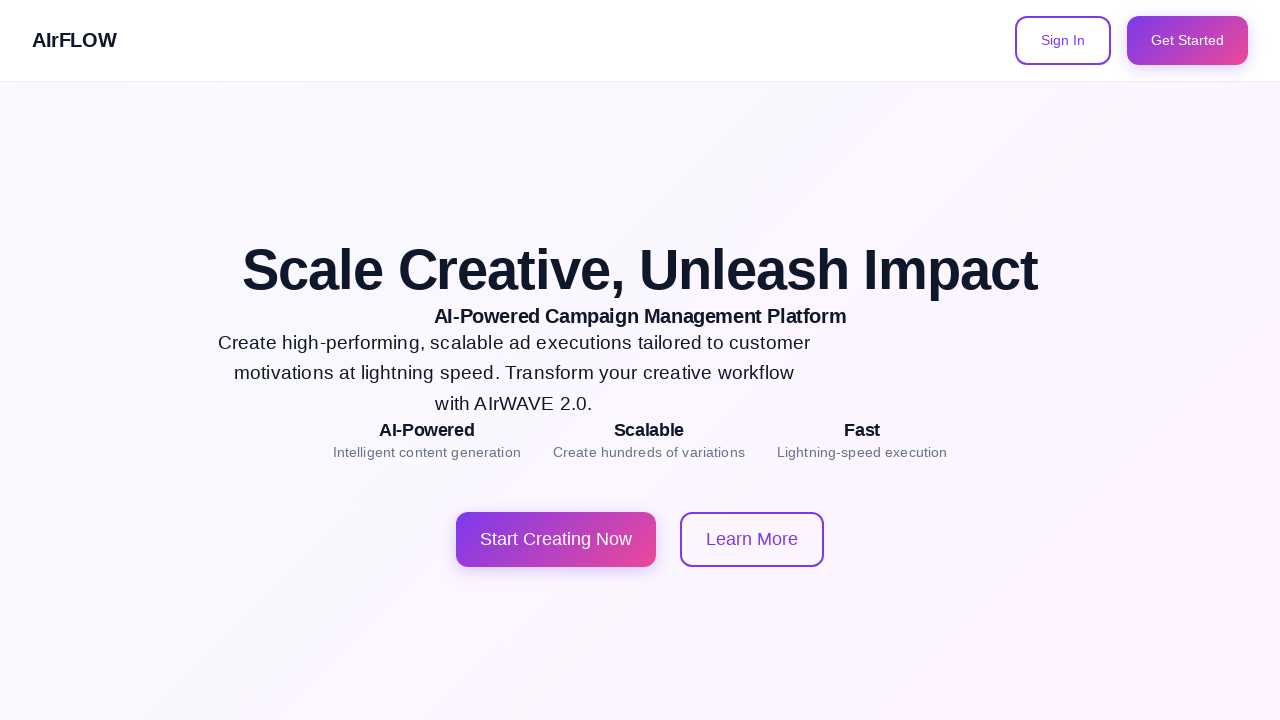

Set viewport to mobile size (375x667)
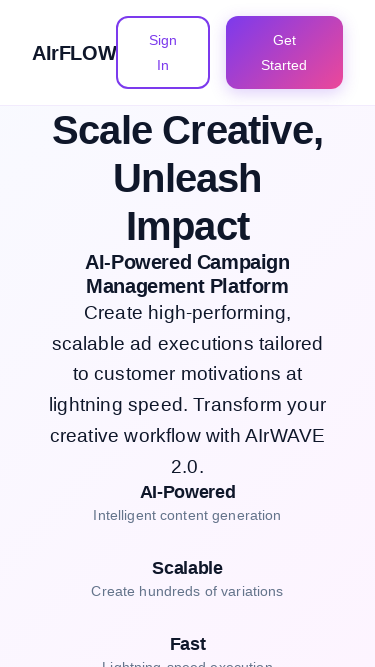

Navigated to homepage in mobile viewport
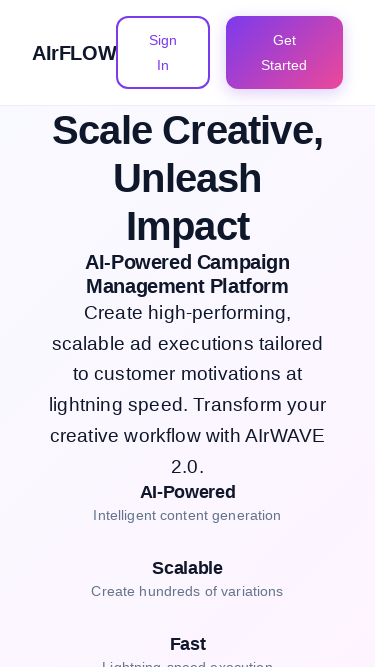

Waited 1 second for mobile page to render
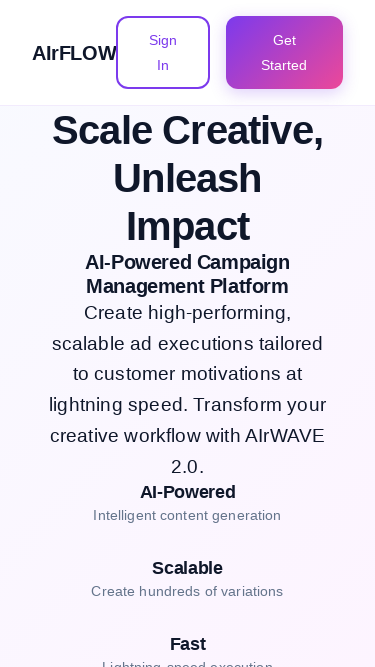

Verified navigation is visible on mobile viewport
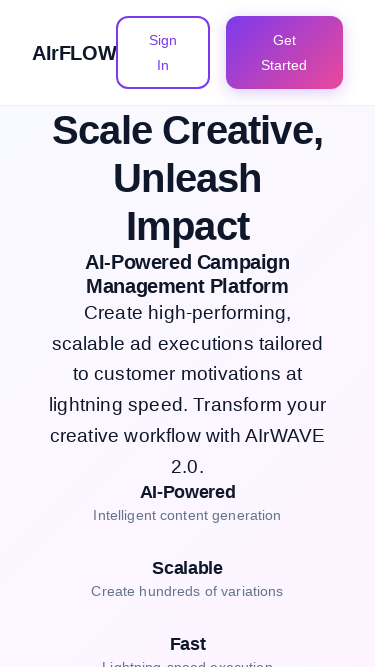

Set viewport to tablet size (768x1024)
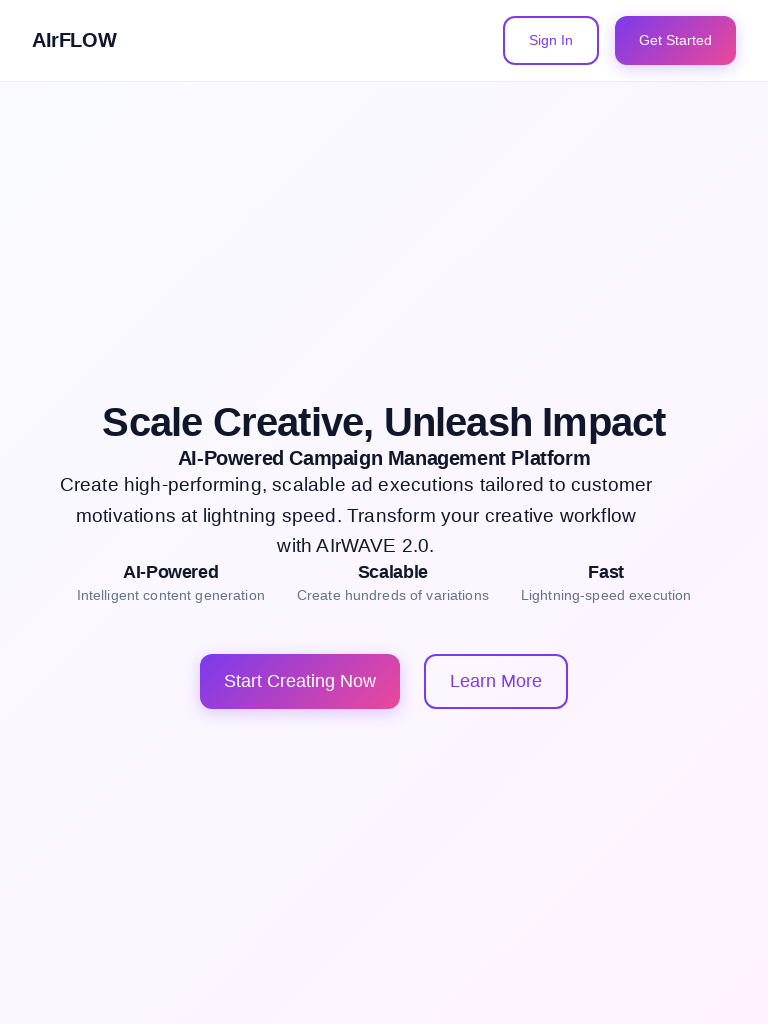

Navigated to homepage in tablet viewport
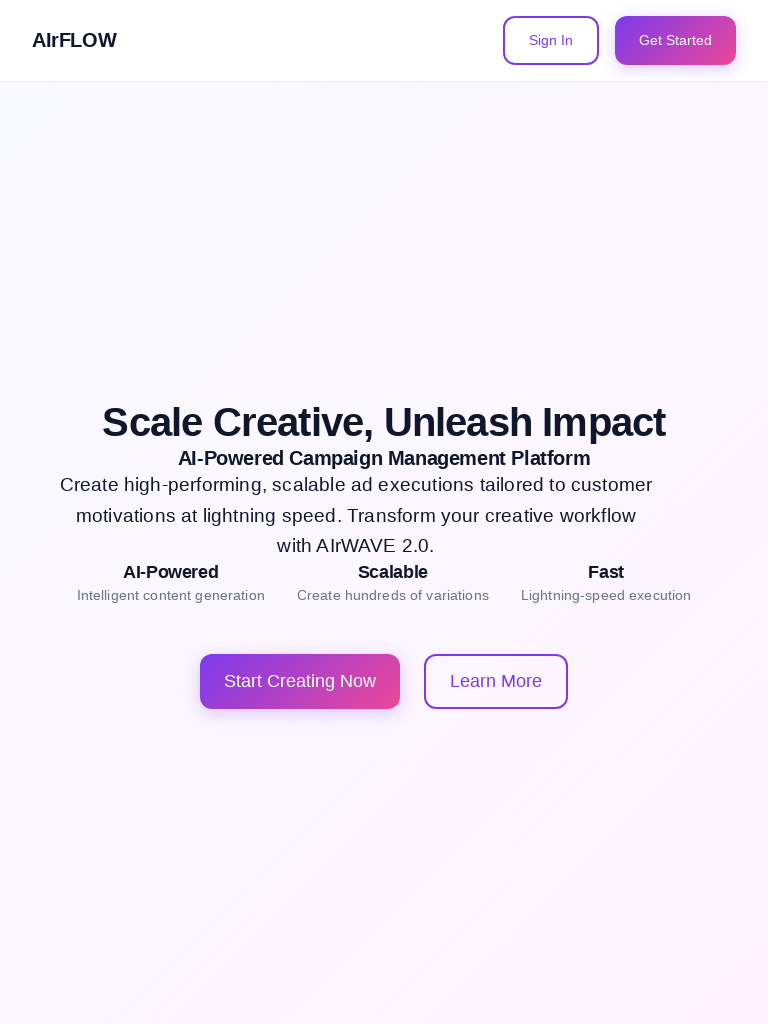

Waited 1 second for tablet page to render
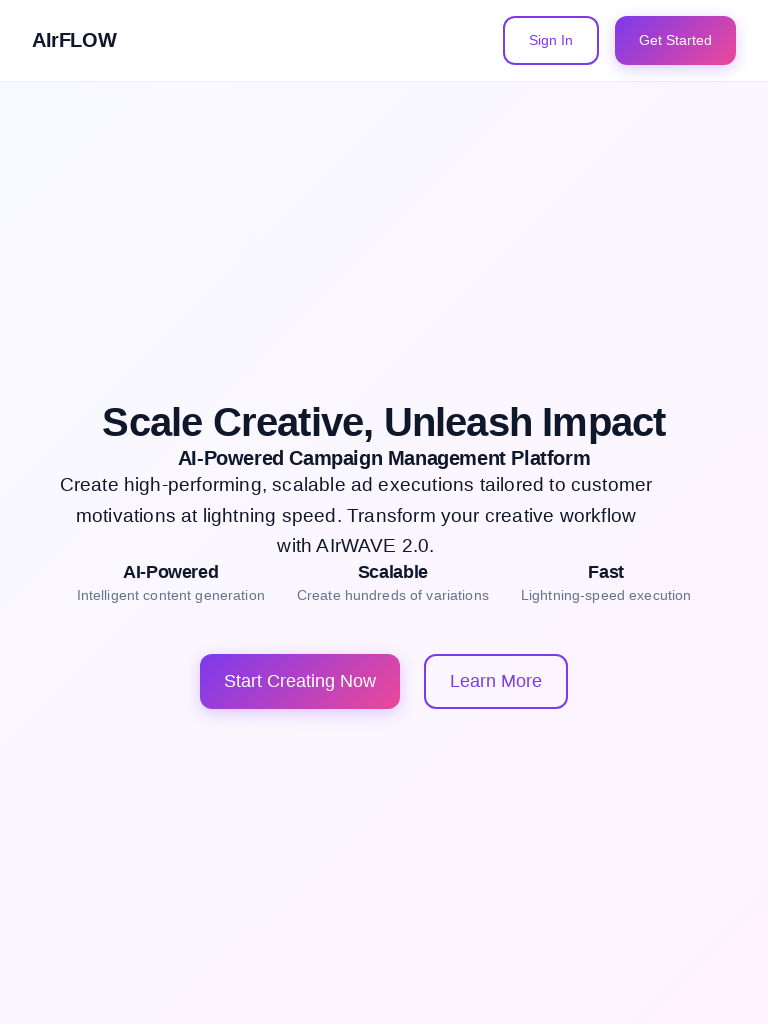

Verified navigation is visible on tablet viewport
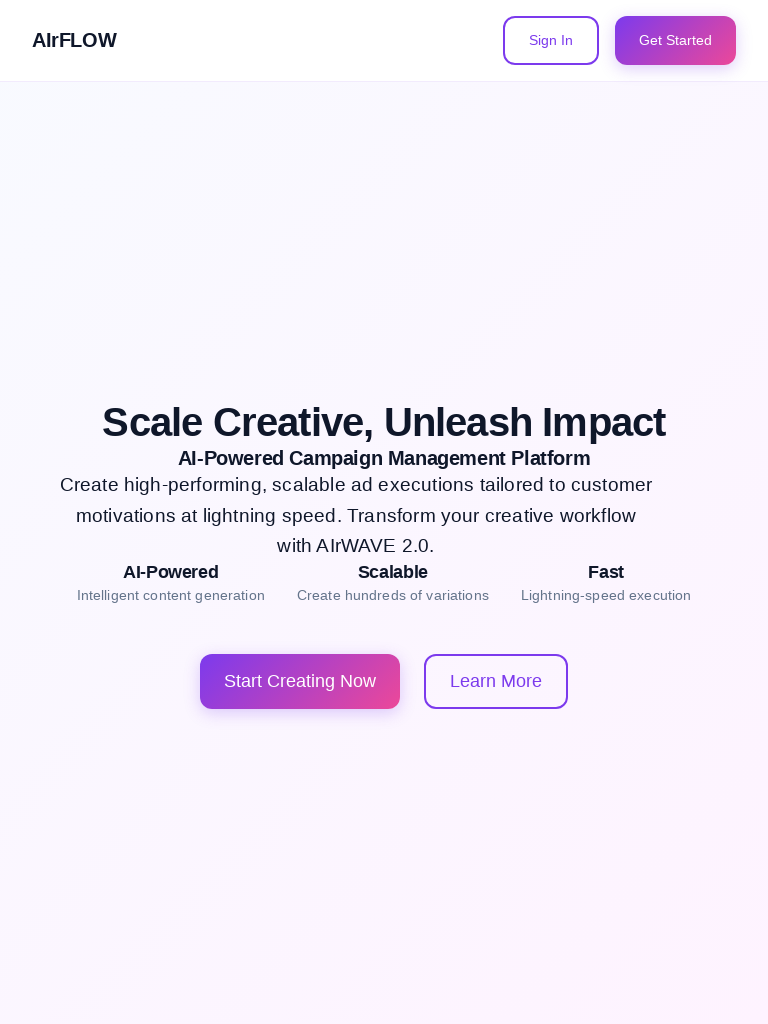

Set viewport to desktop size (1920x1080)
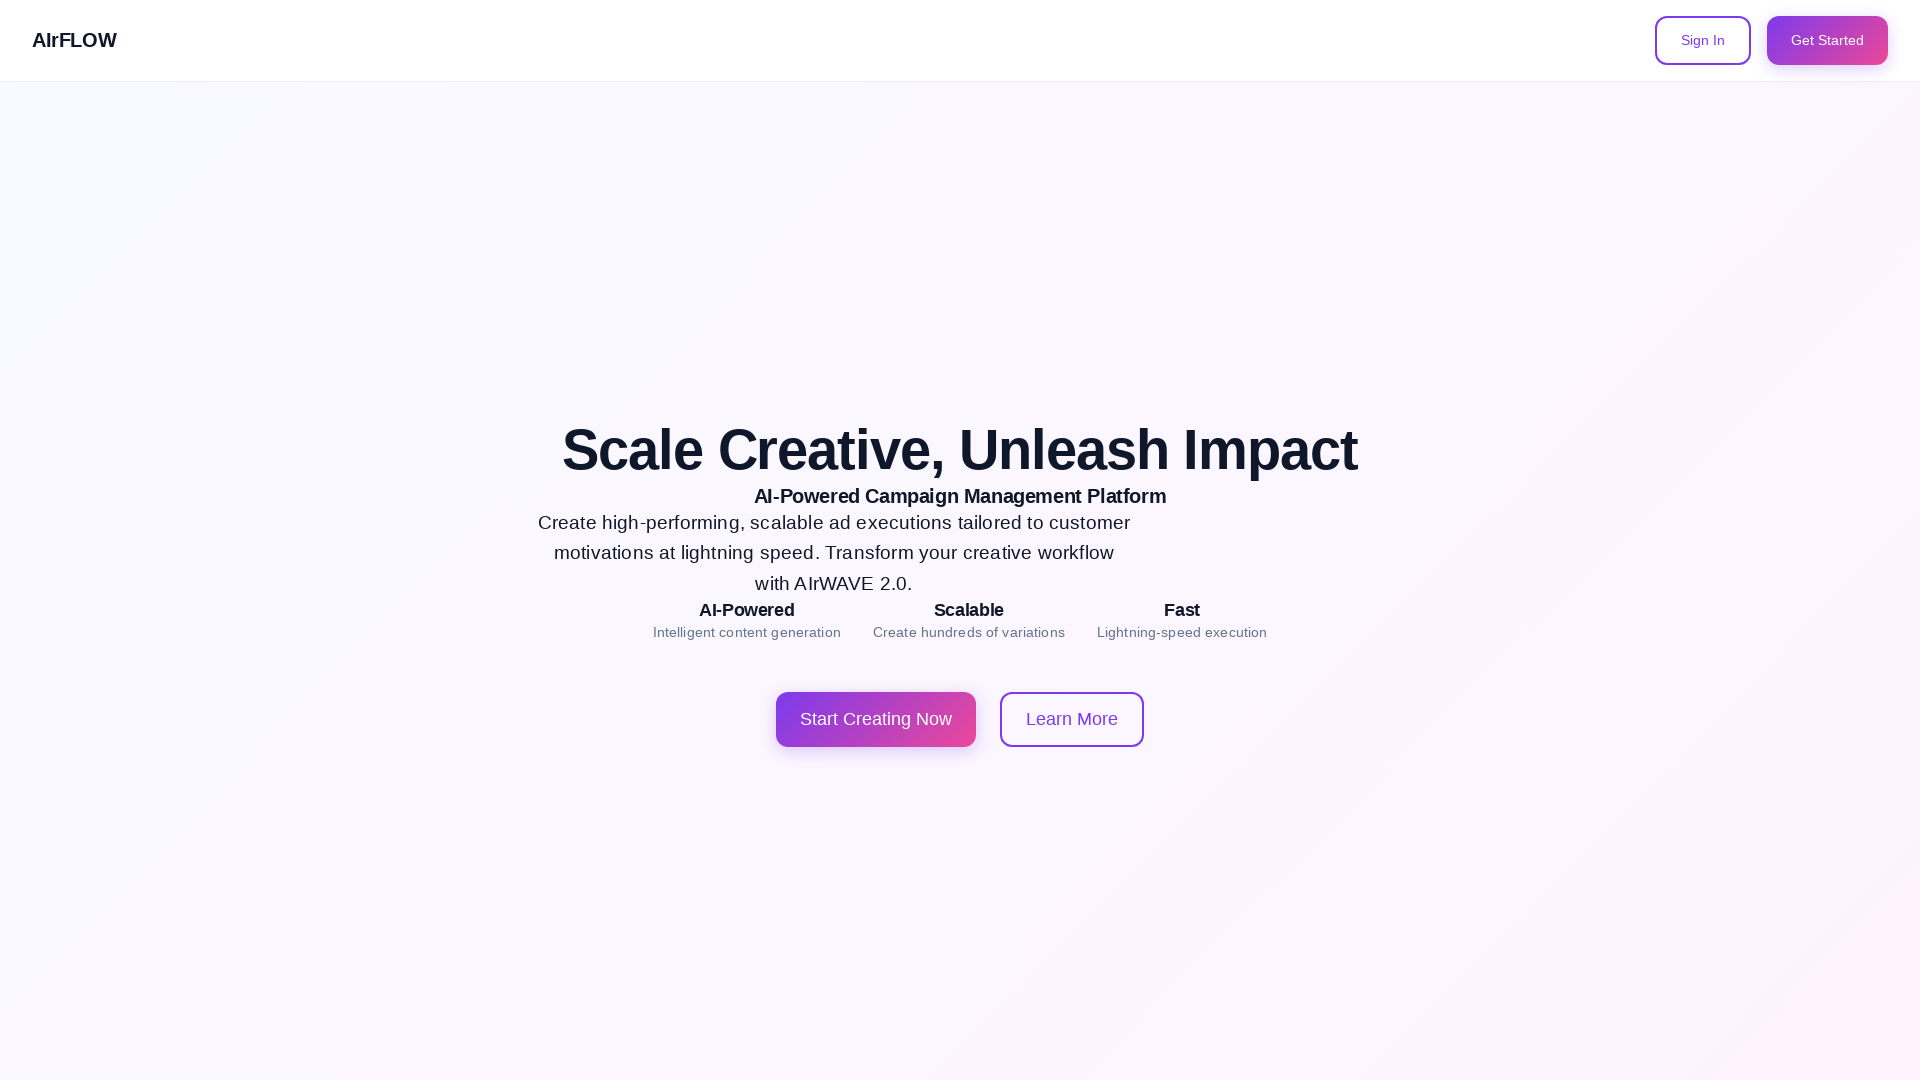

Navigated to homepage in desktop viewport
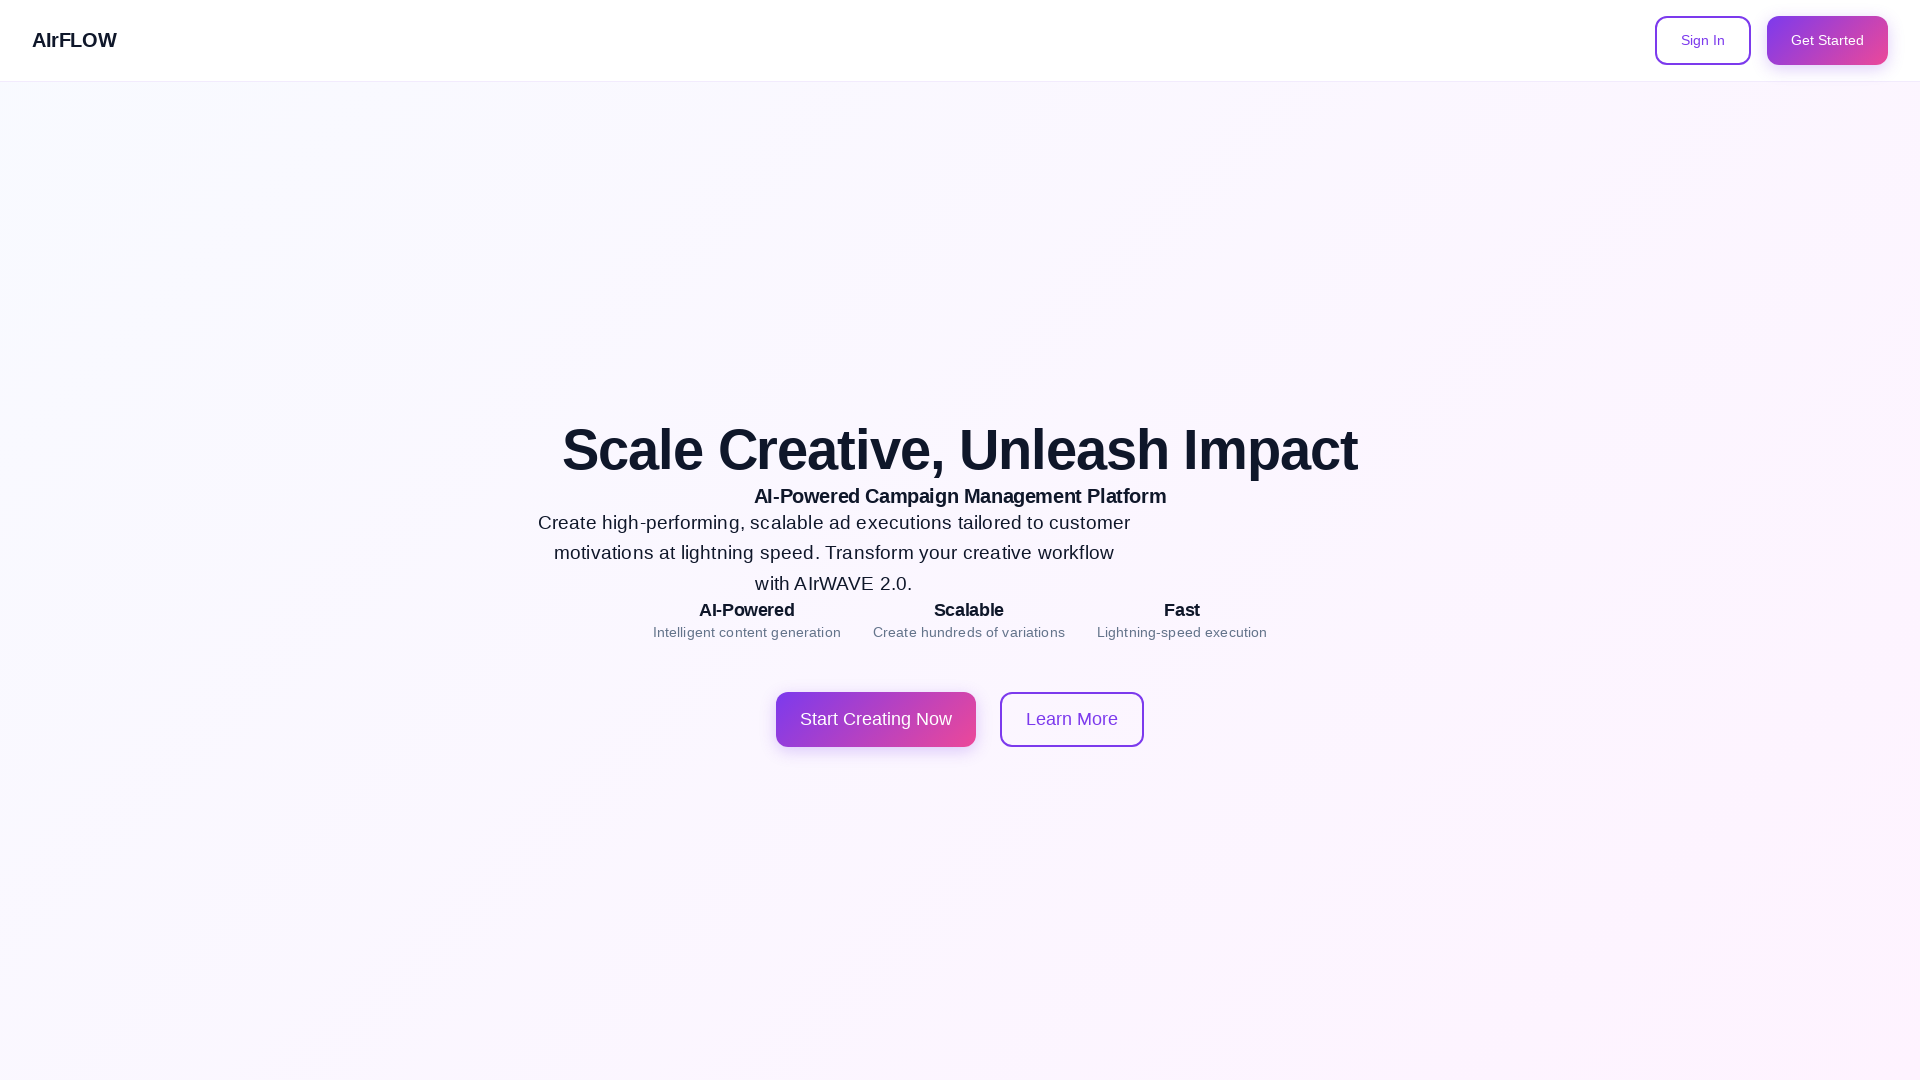

Waited 1 second for desktop page to render
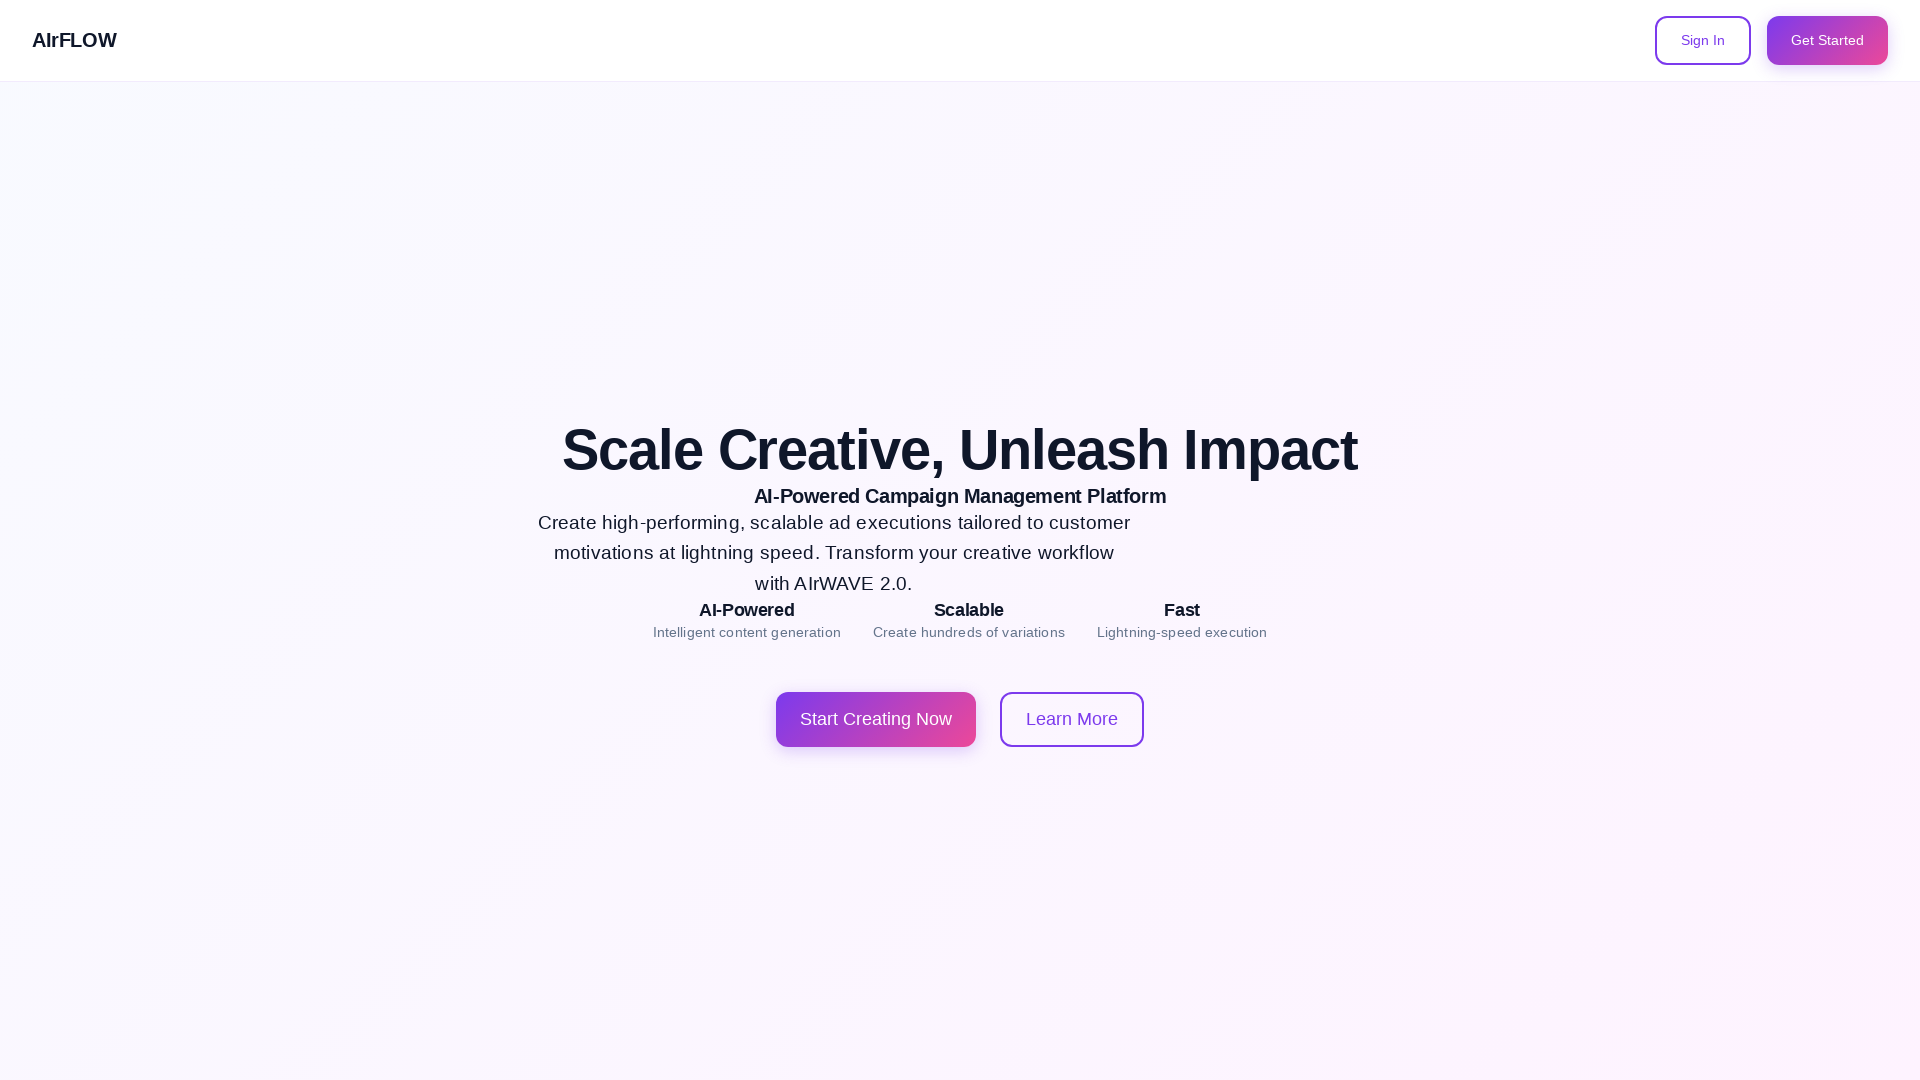

Verified navigation is visible on desktop viewport
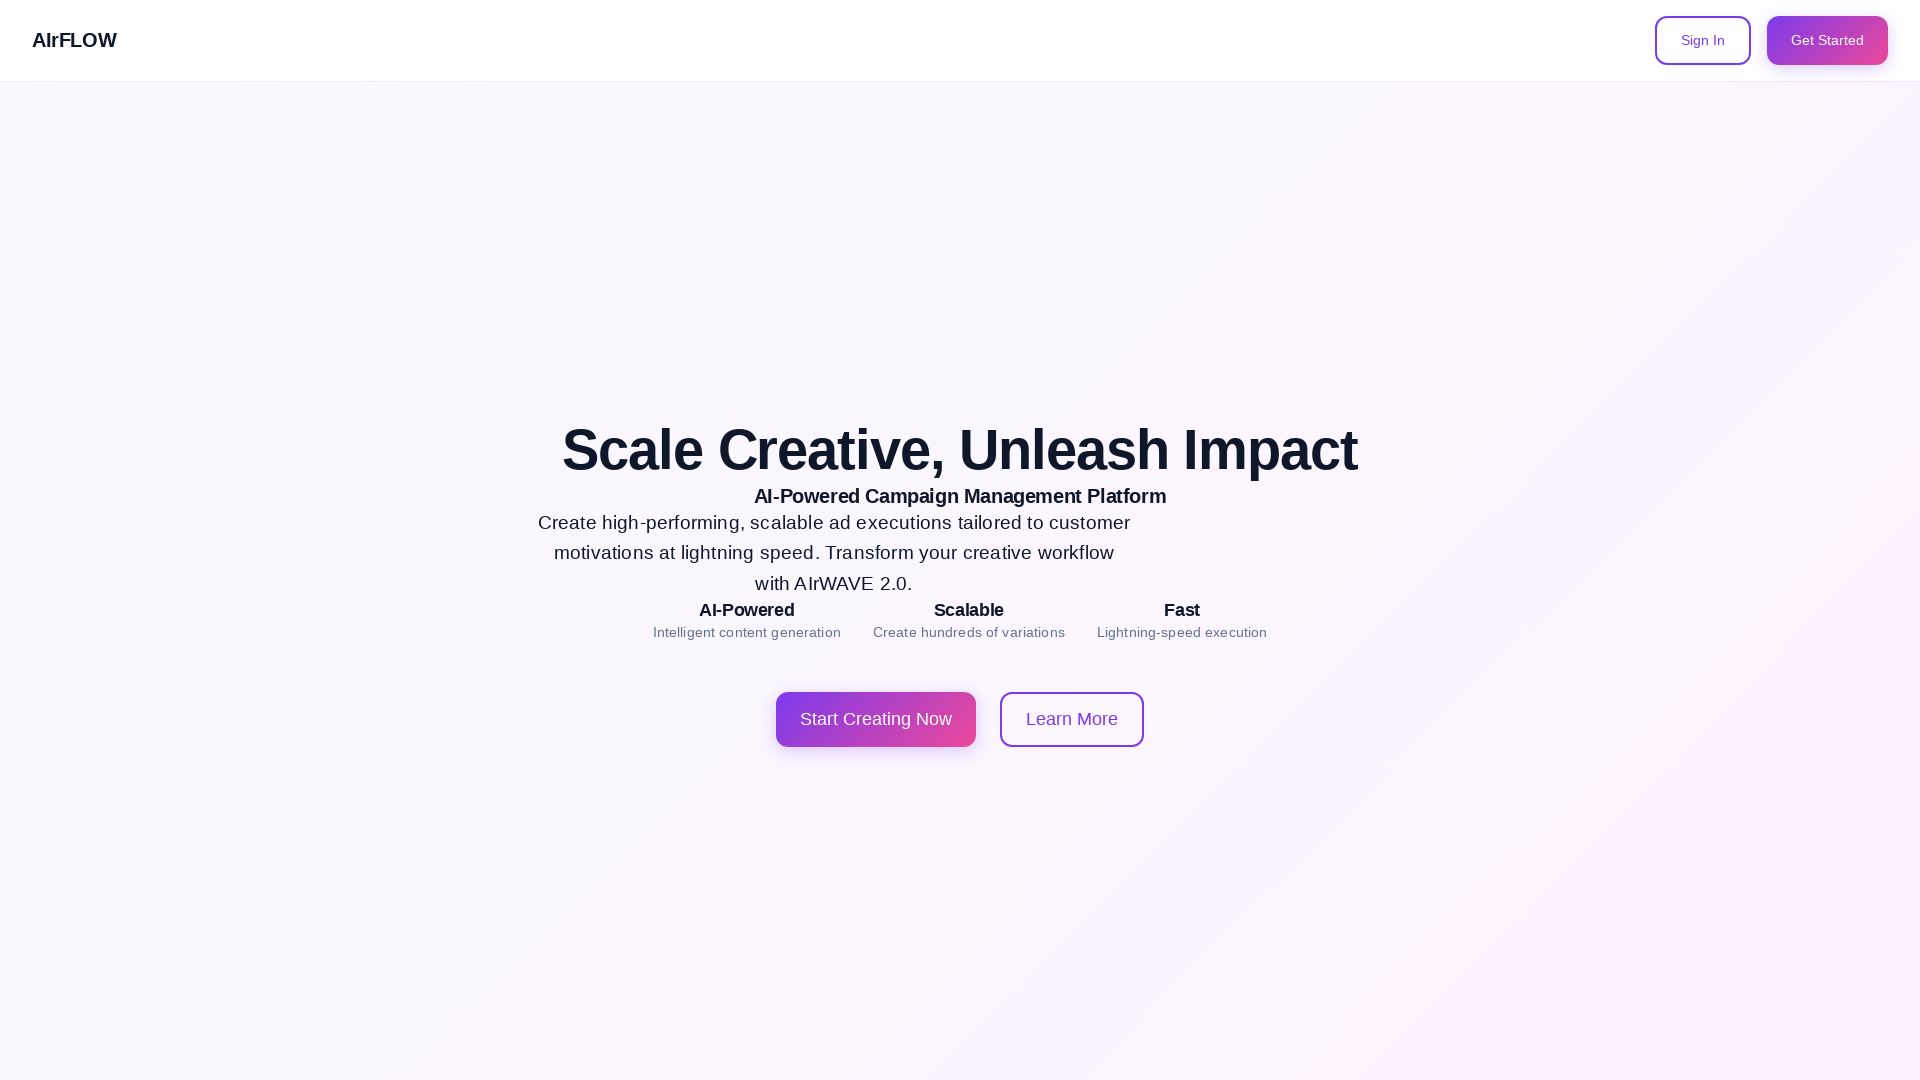

Reloaded page to verify stability
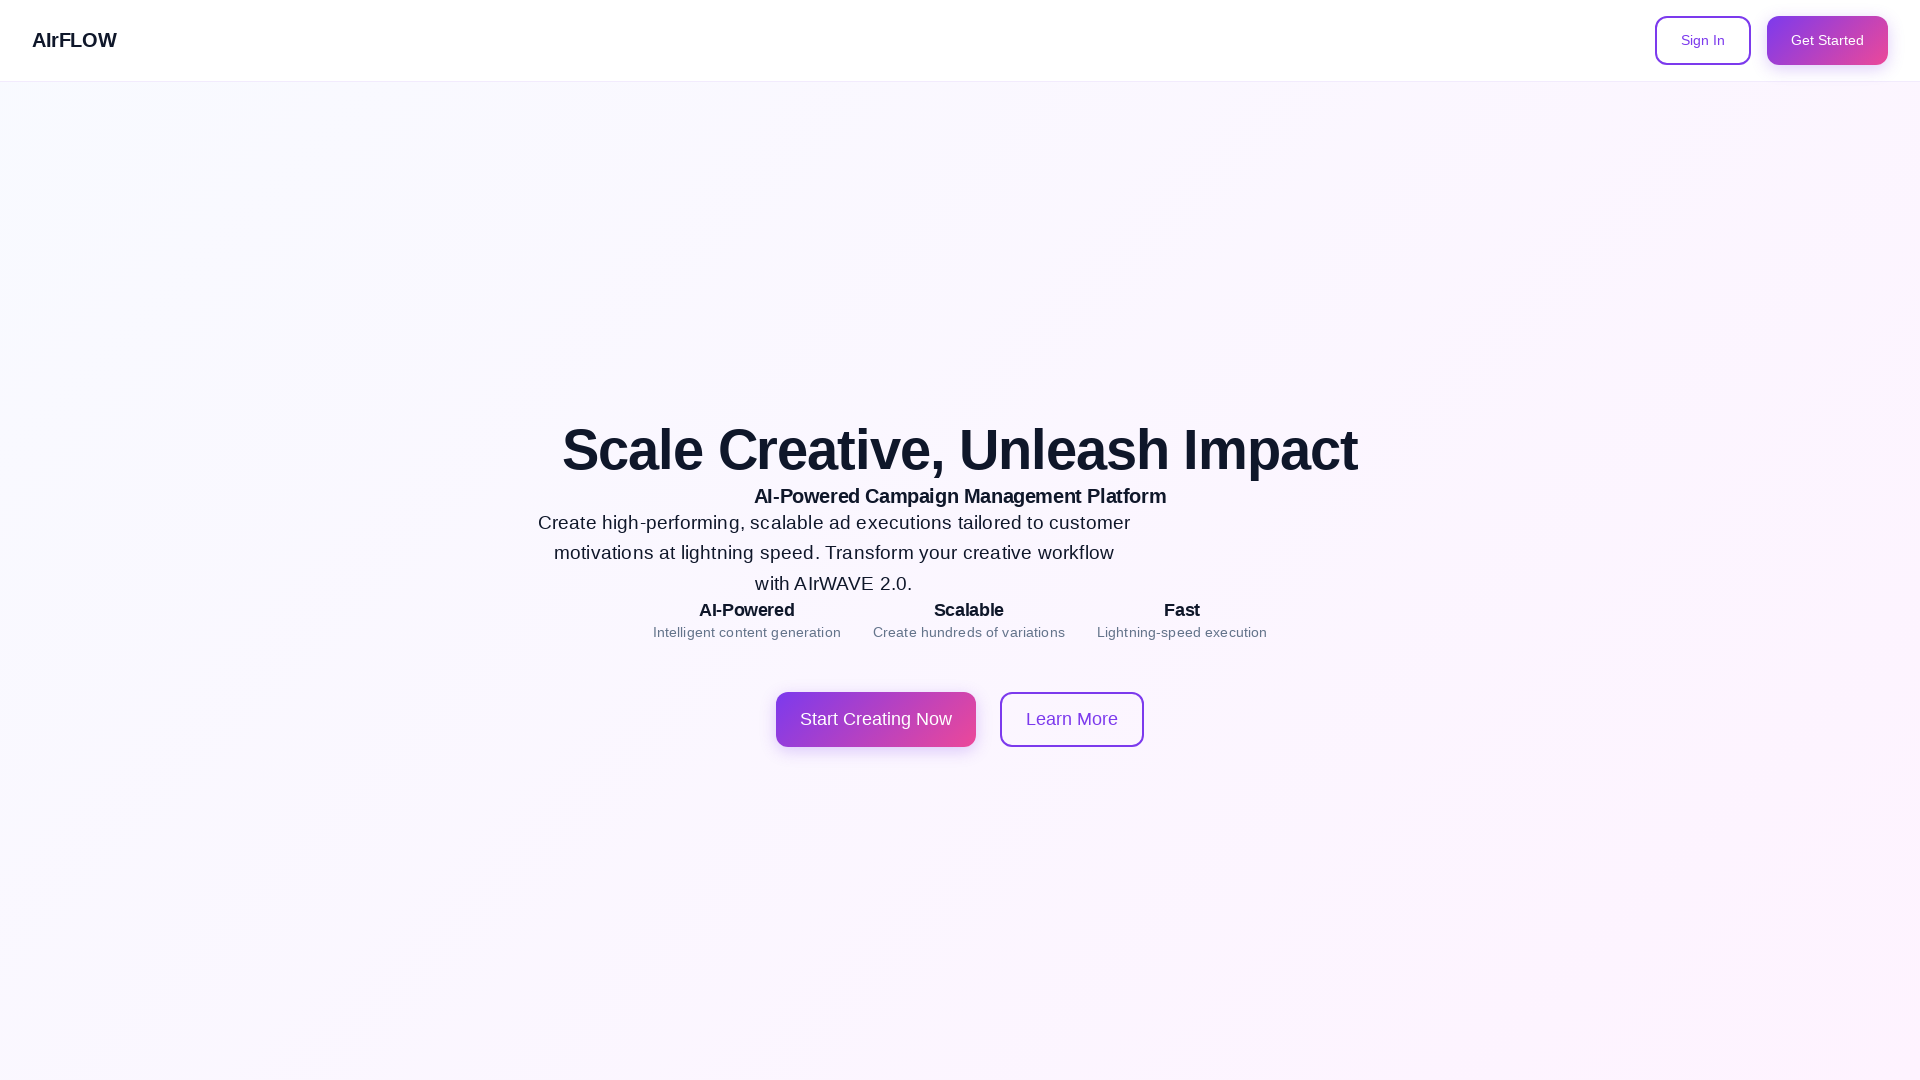

Page reloaded successfully - networkidle state reached
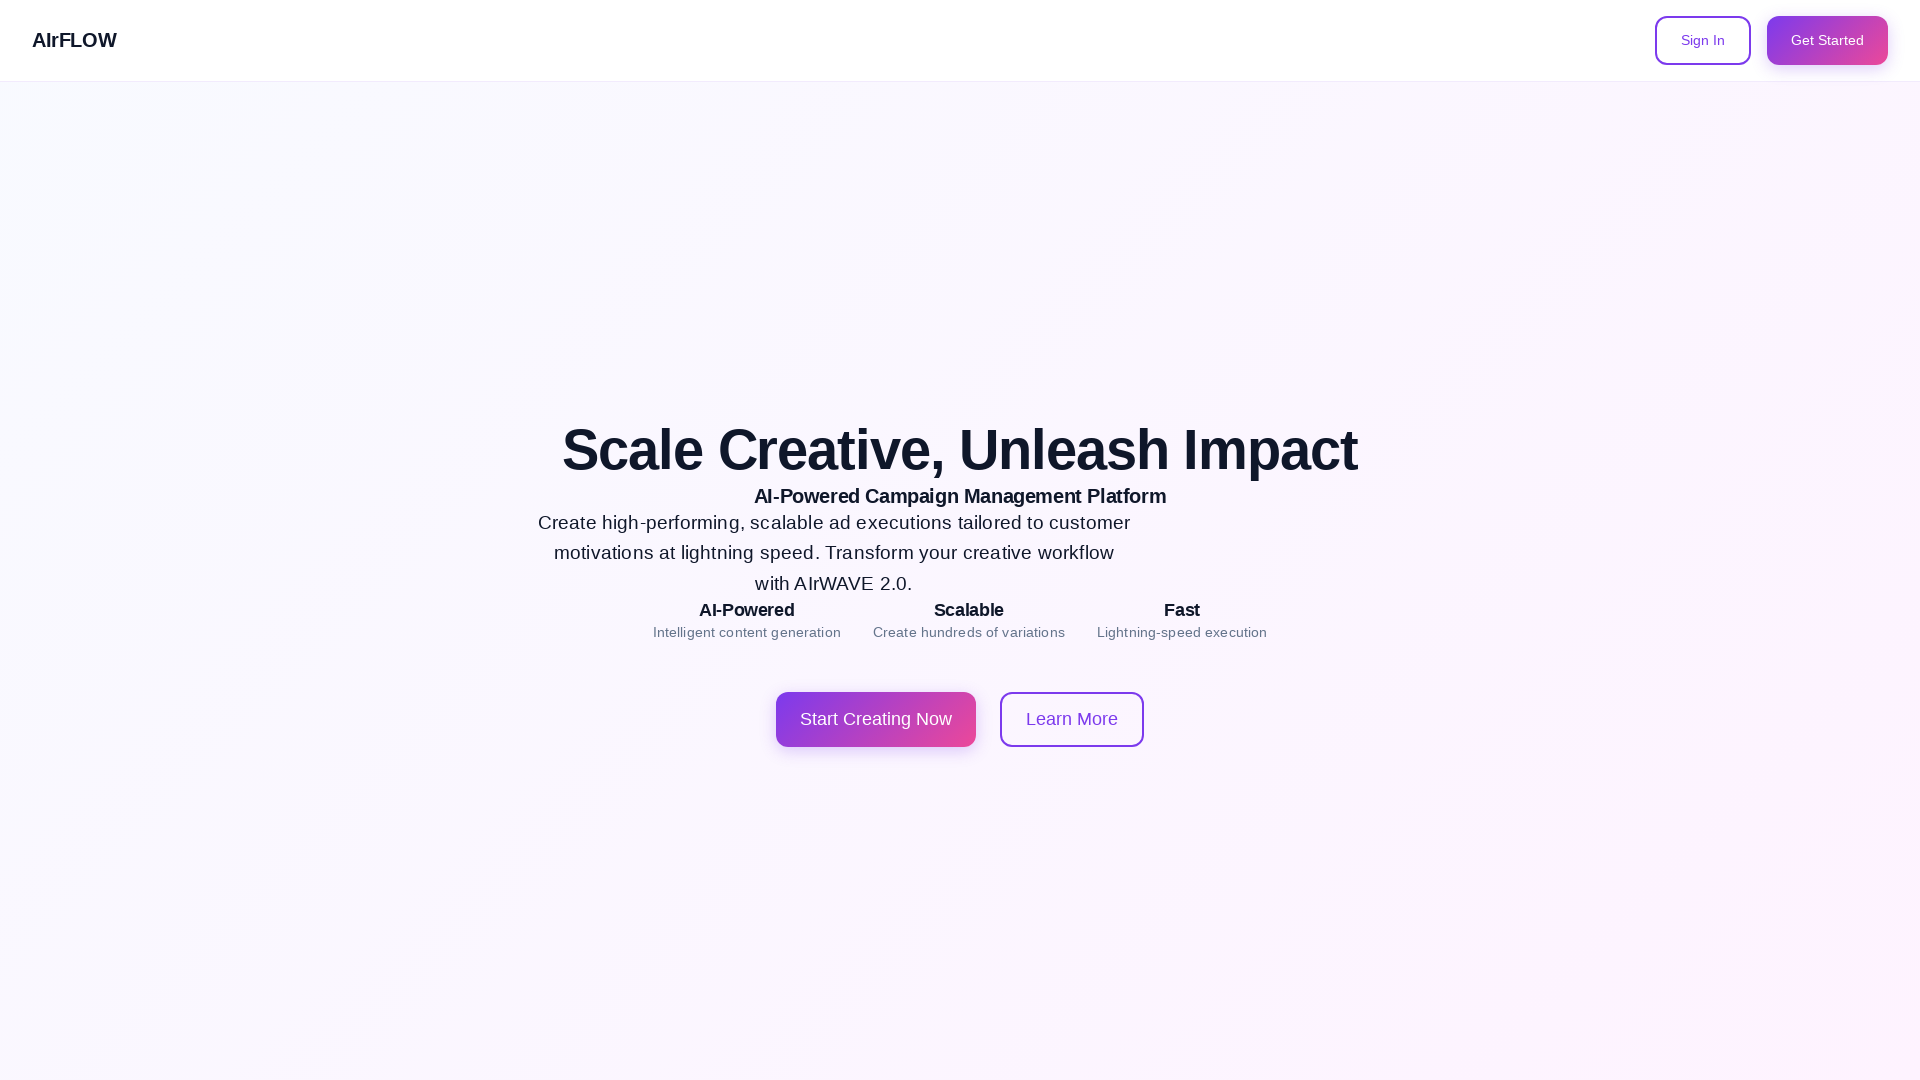

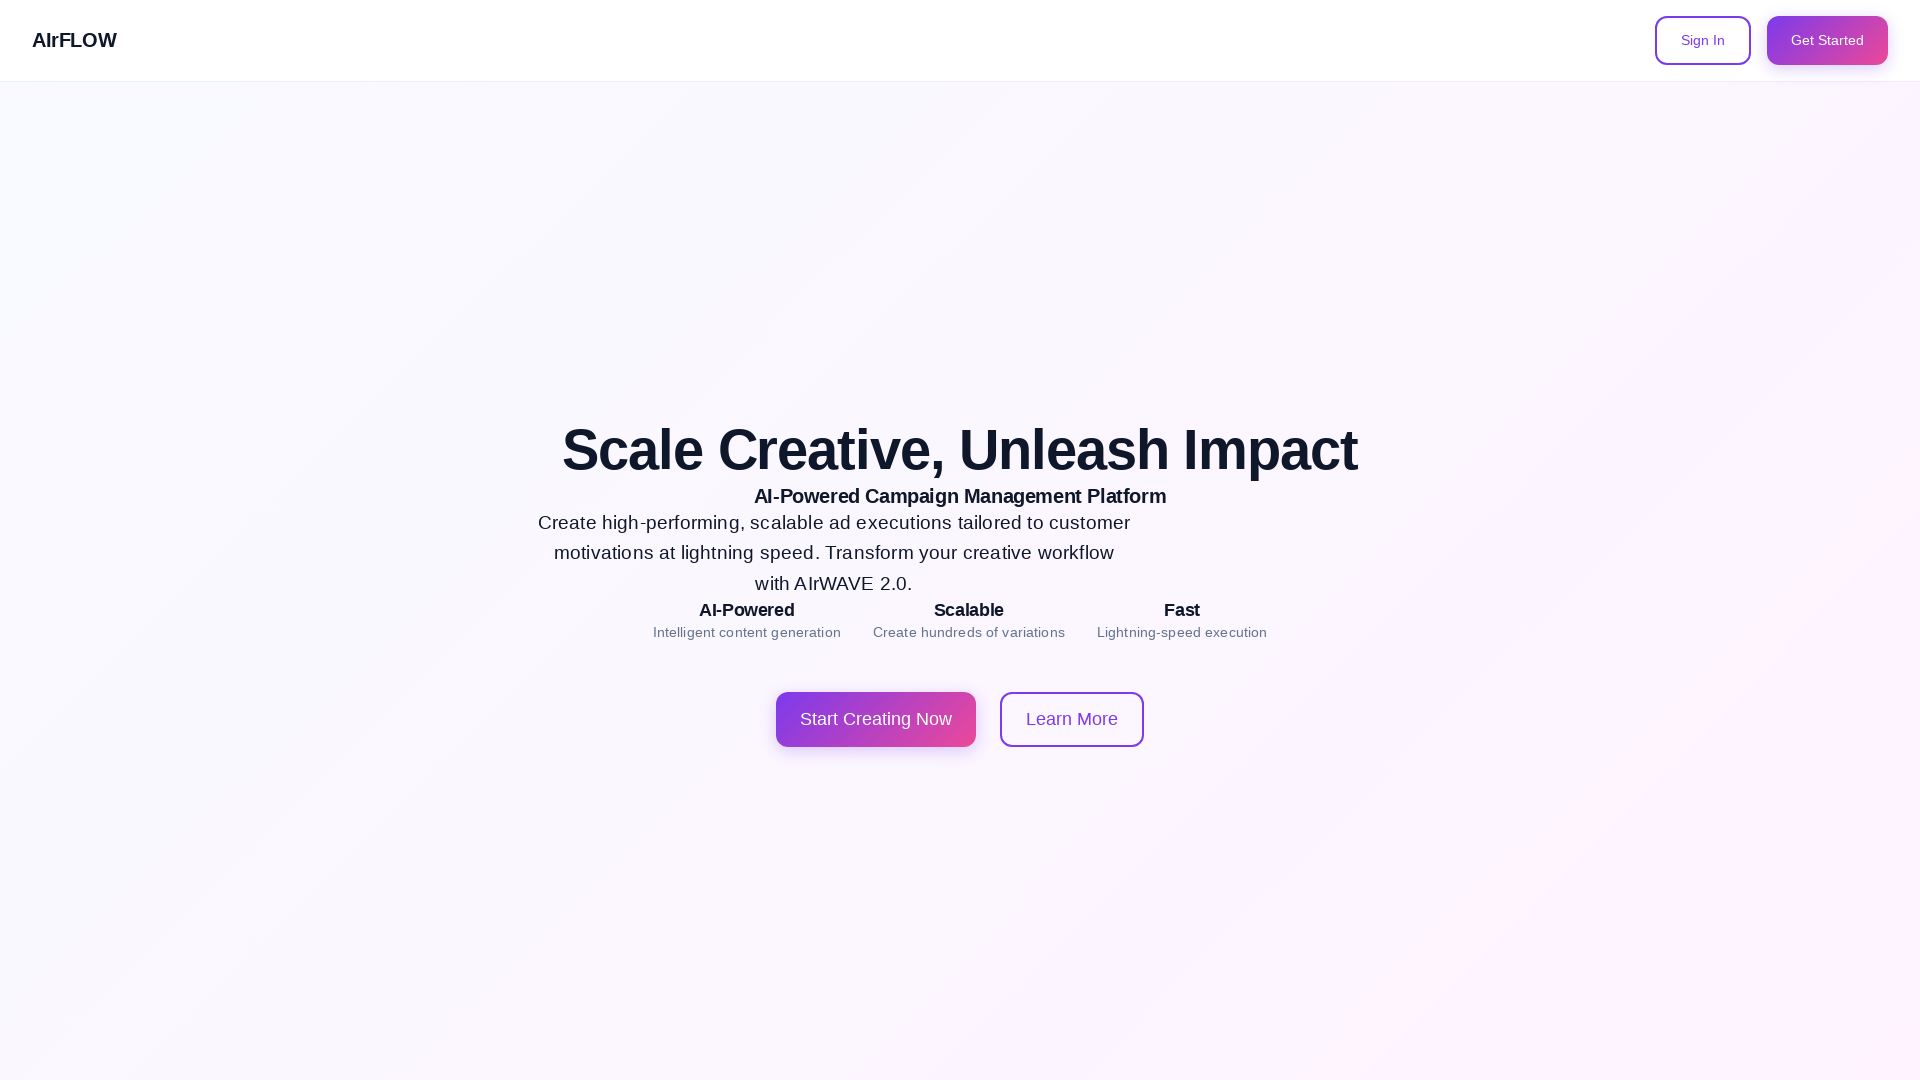